Navigates to Cars.com homepage

Starting URL: http://cars.com

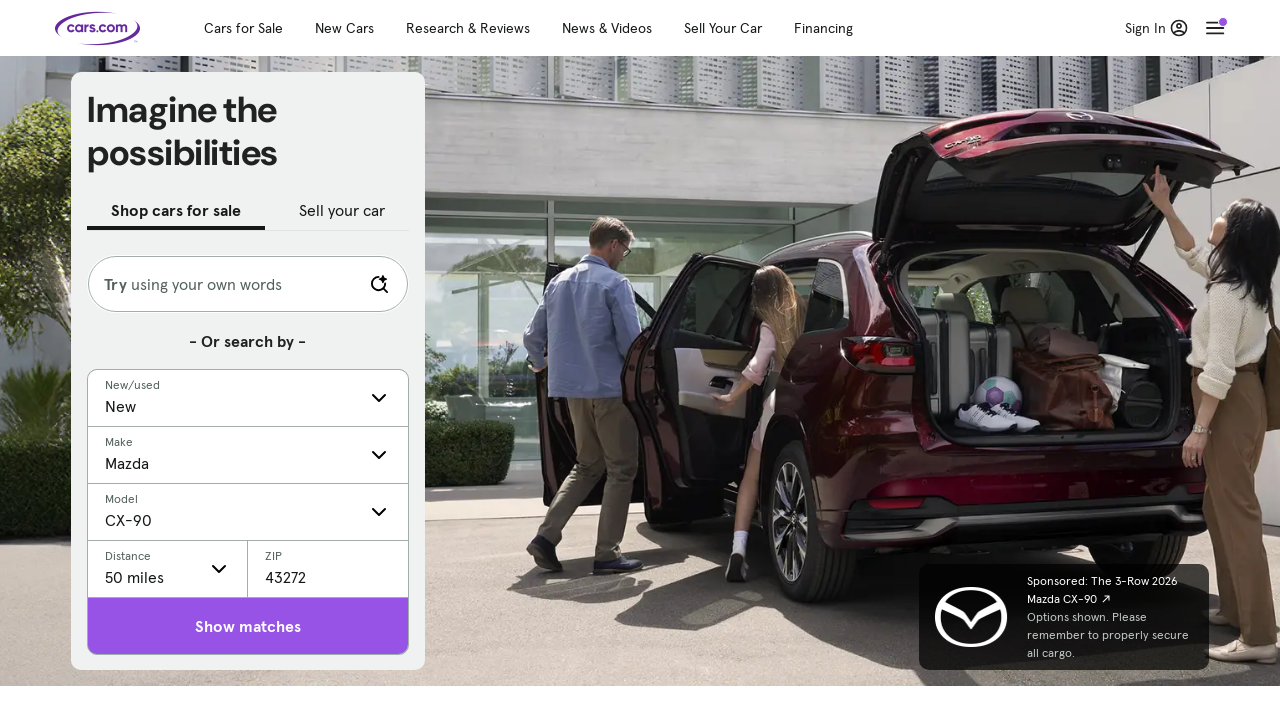

Waited for Cars.com homepage to fully load (networkidle)
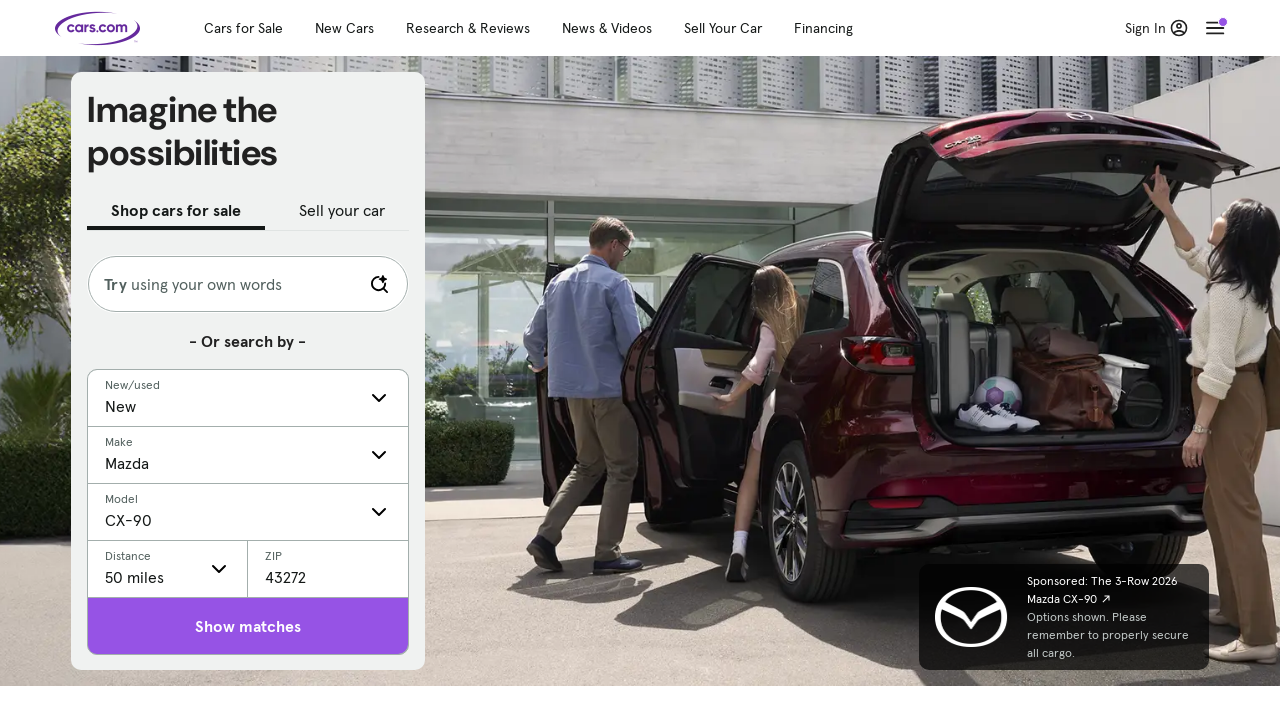

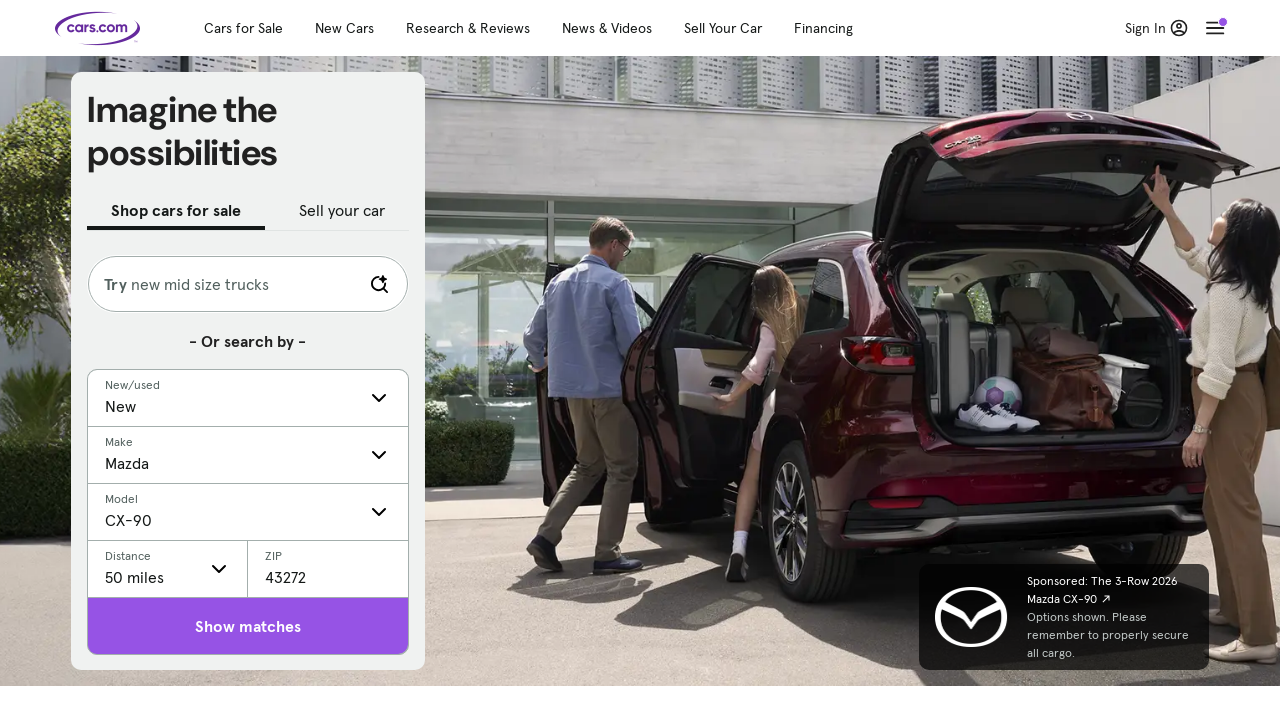